Tests window handling by opening a child window, switching to it, verifying content exists, closing it, then returning to main window and clicking a dropdown

Starting URL: https://omayo.blogspot.com/

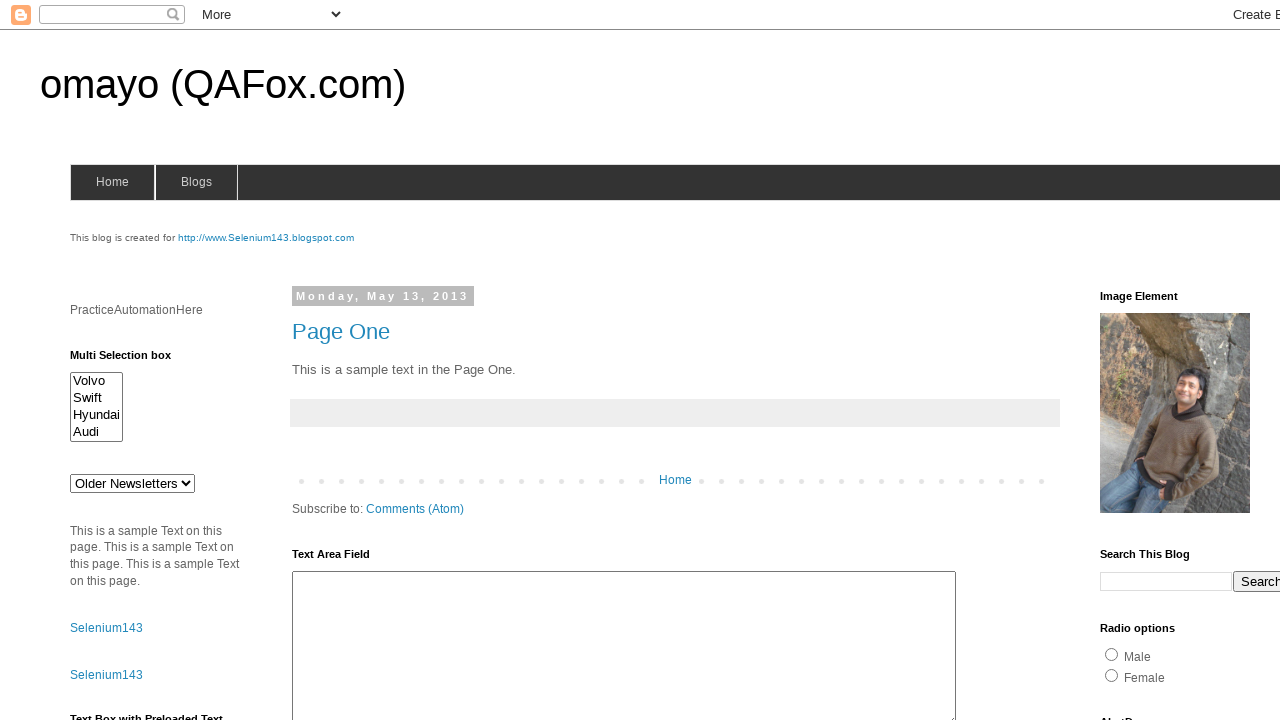

Stored main page context
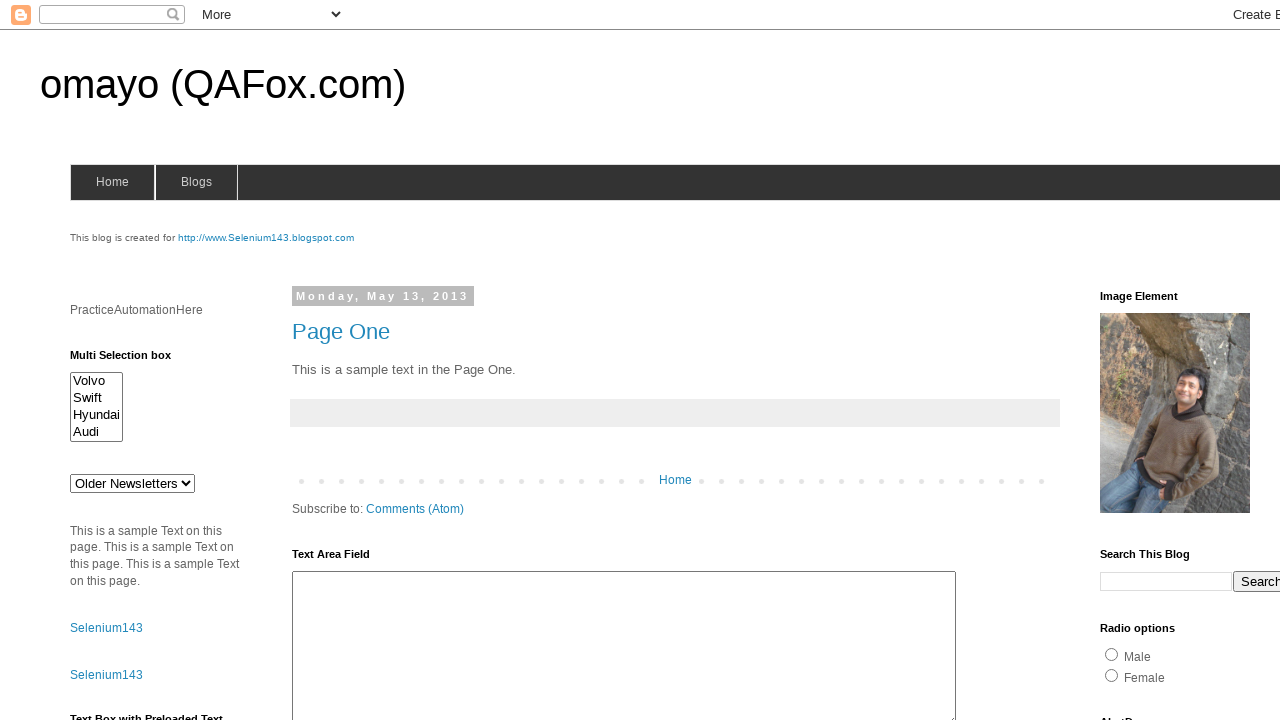

Clicked link to open child window at (266, 238) on xpath=//*[@id="selenium143"]
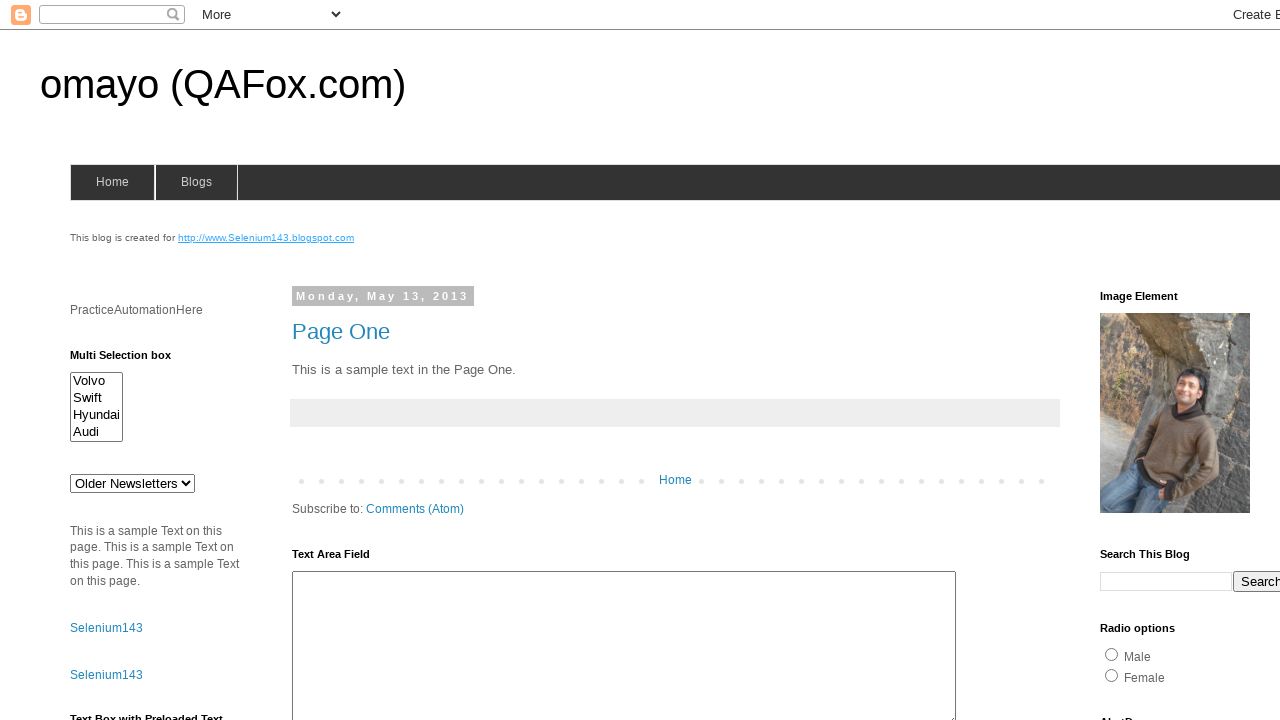

Child window opened and captured
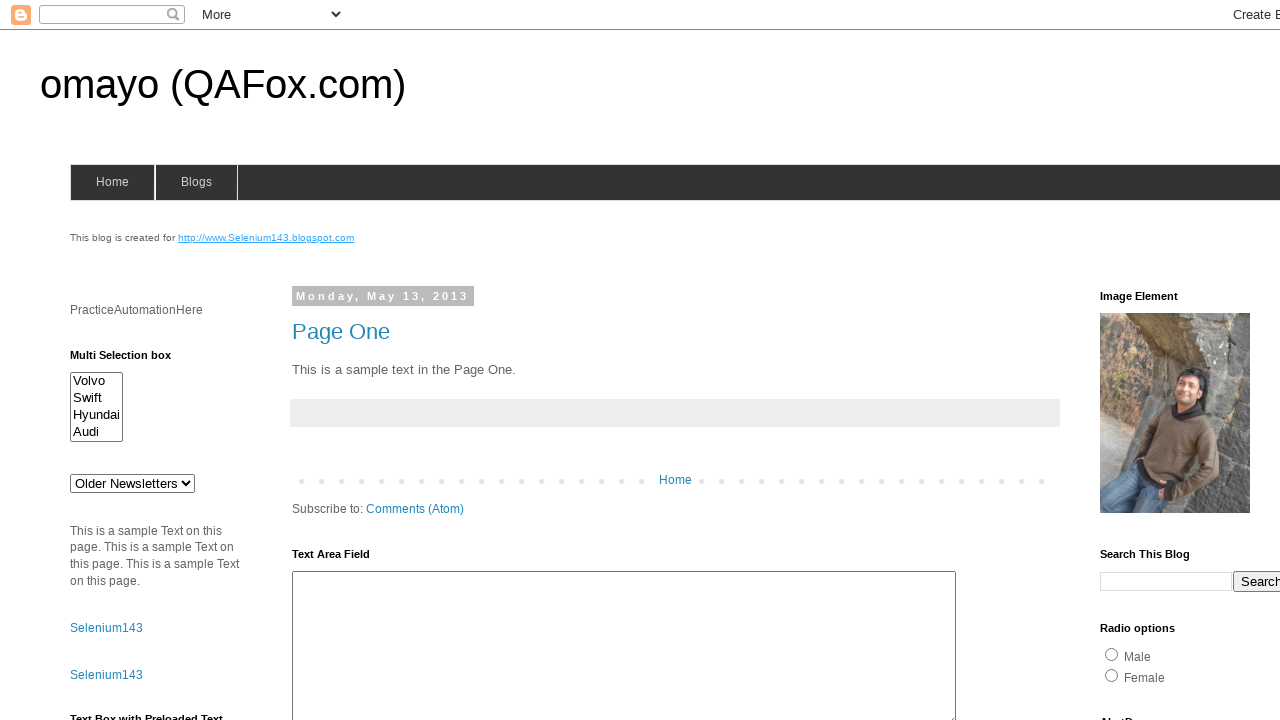

Verified content exists in child window
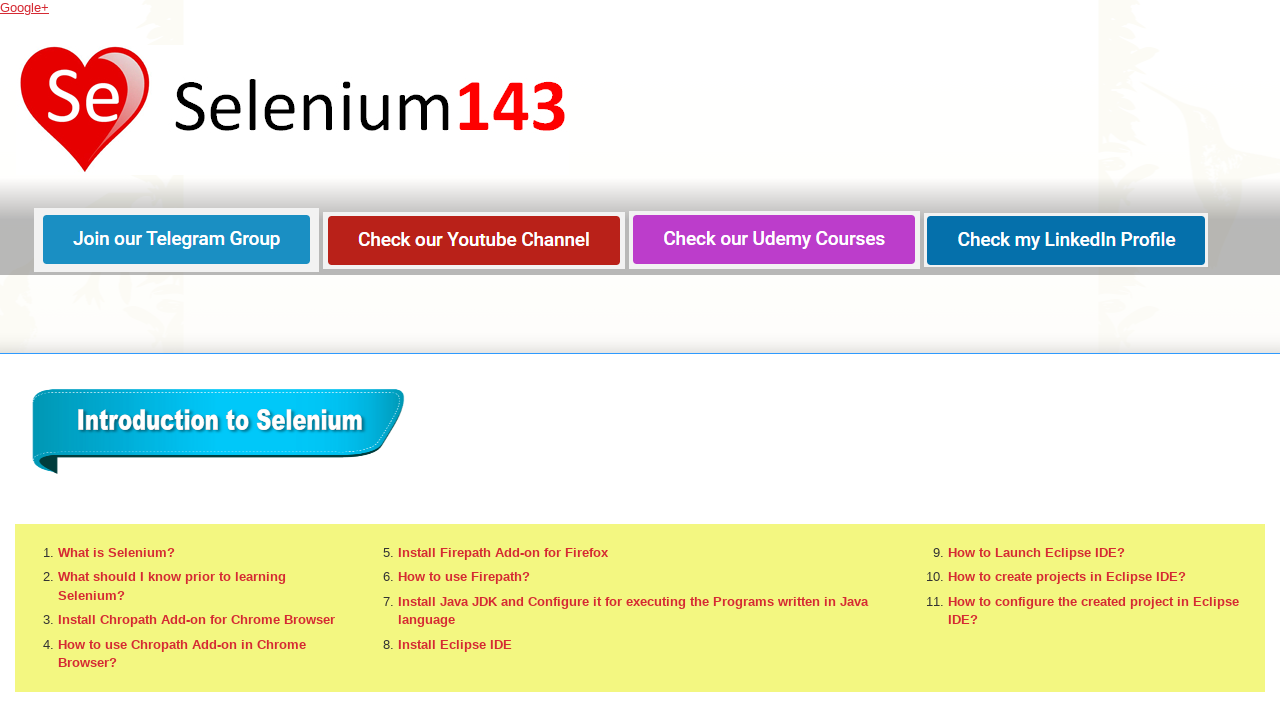

Closed child window
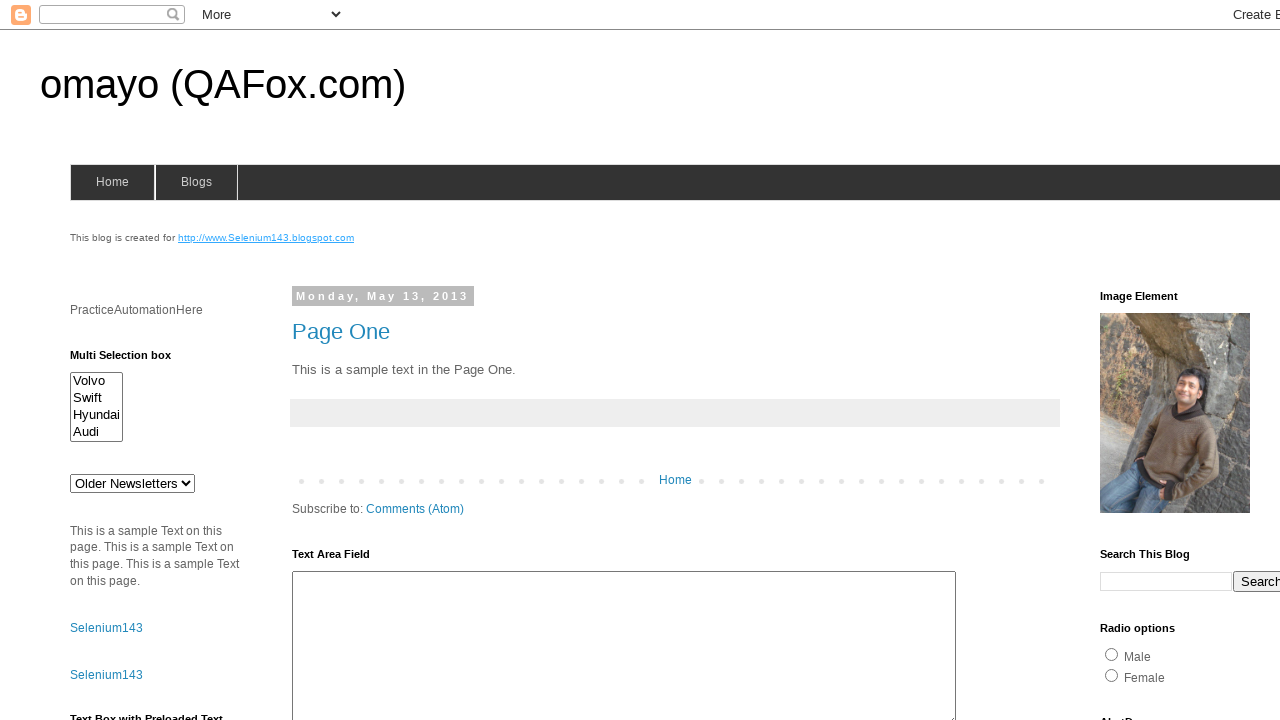

Clicked dropdown on main window at (132, 483) on xpath=//*[@class="widget-content"]/select[@id="drop1"]
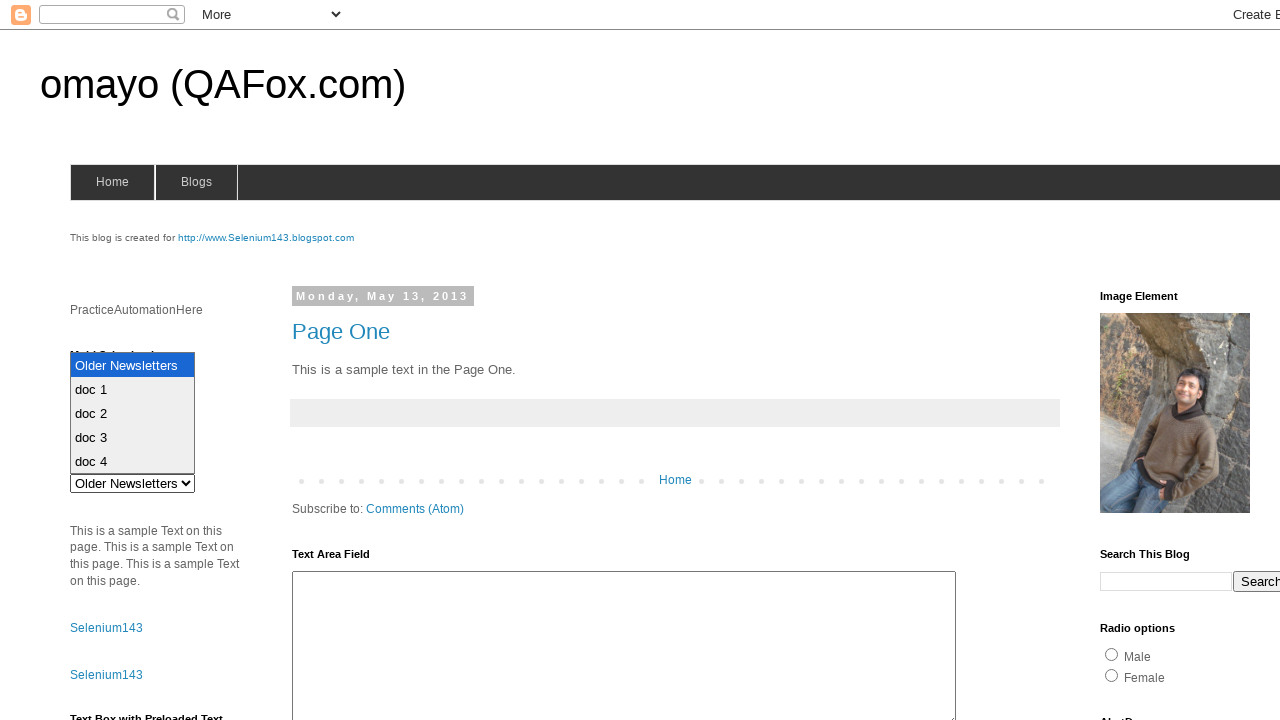

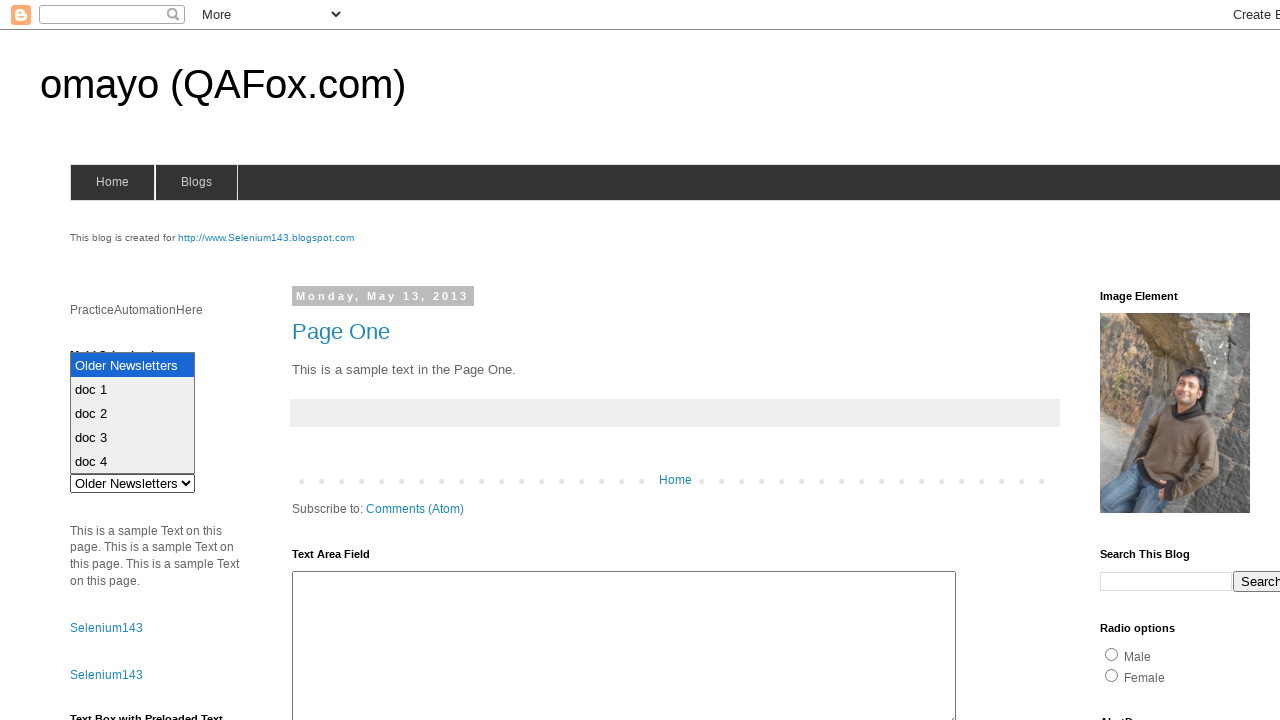